Clicks on the shopping cart icon on Target.com

Starting URL: https://www.target.com/

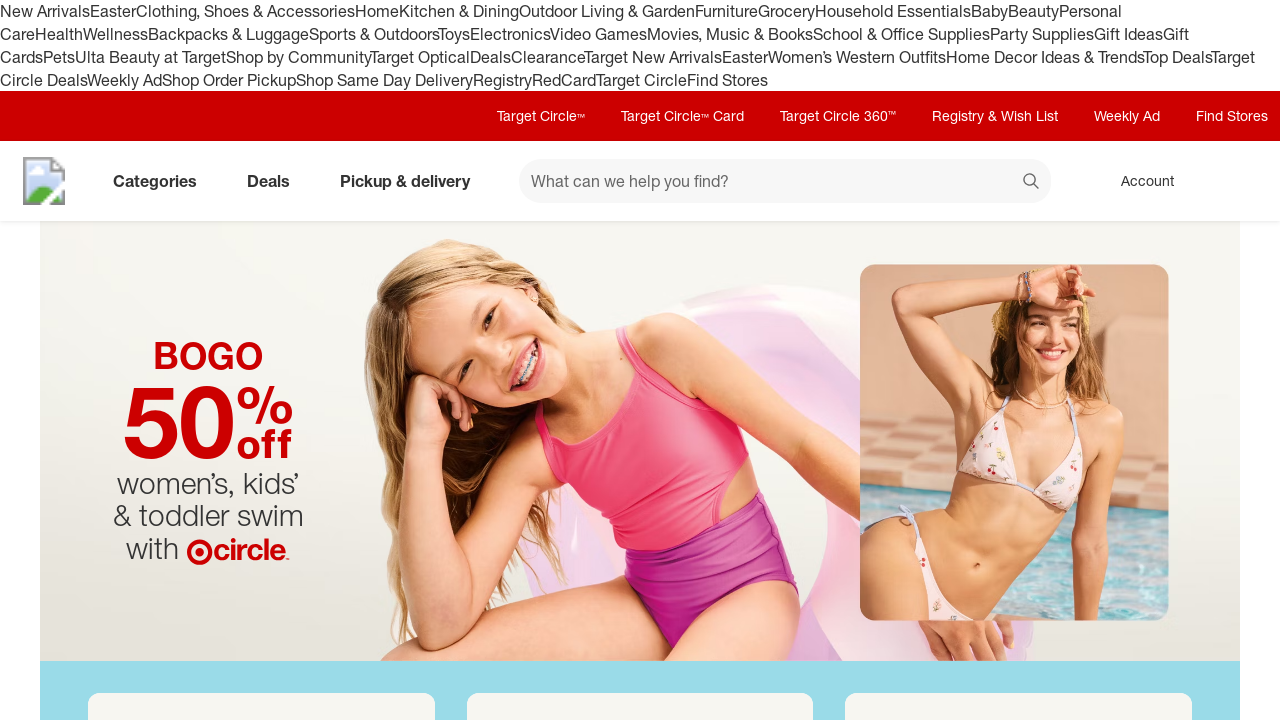

Navigated to Target.com homepage
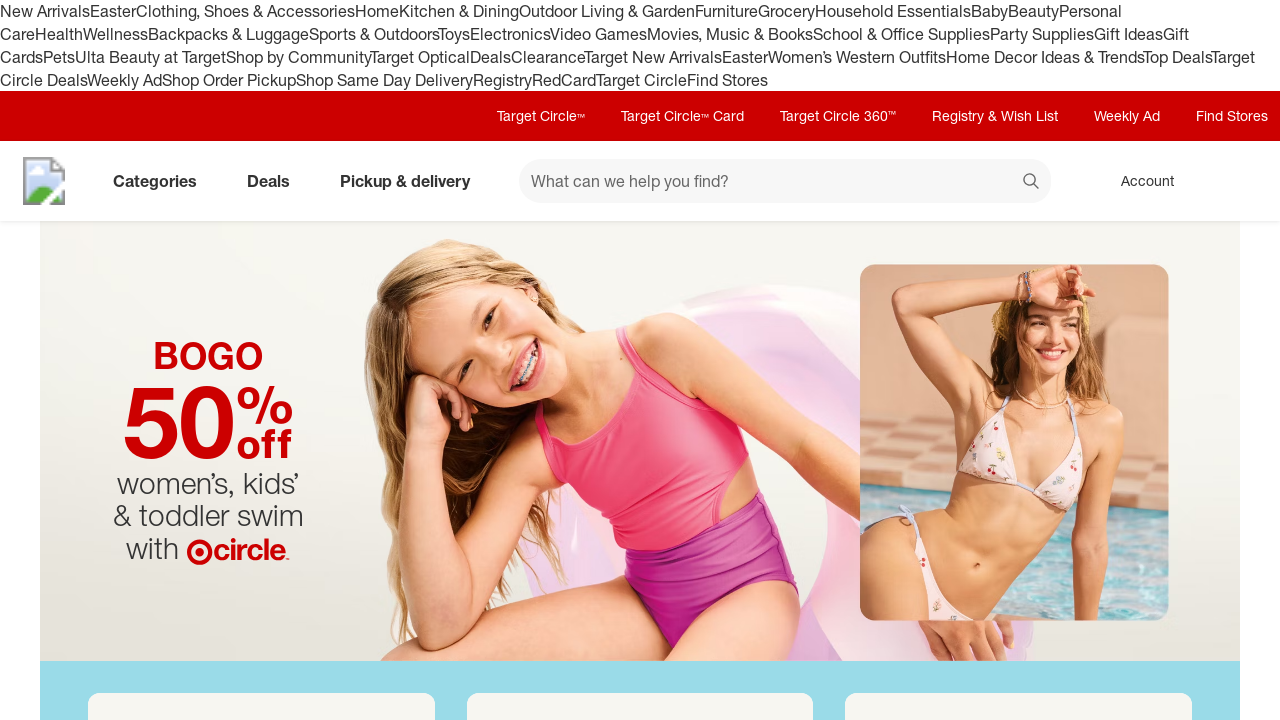

Clicked on the shopping cart icon at (1238, 181) on [data-test="@web/CartLink"]
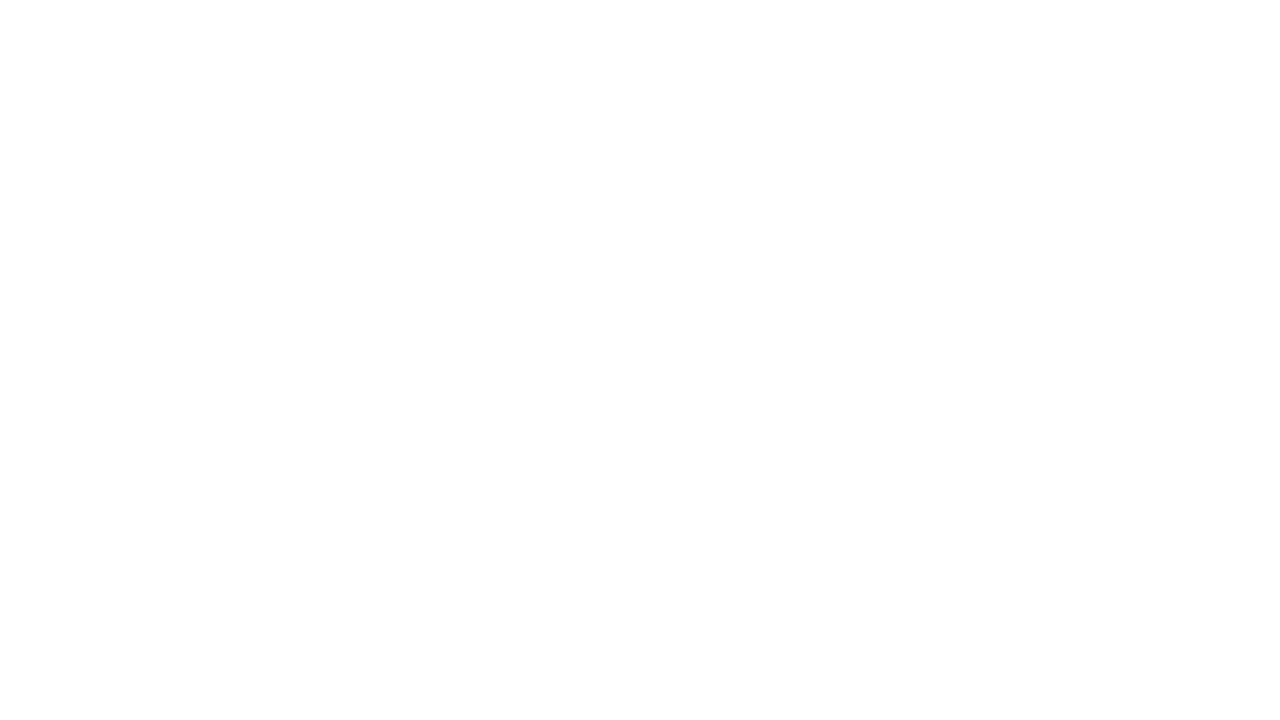

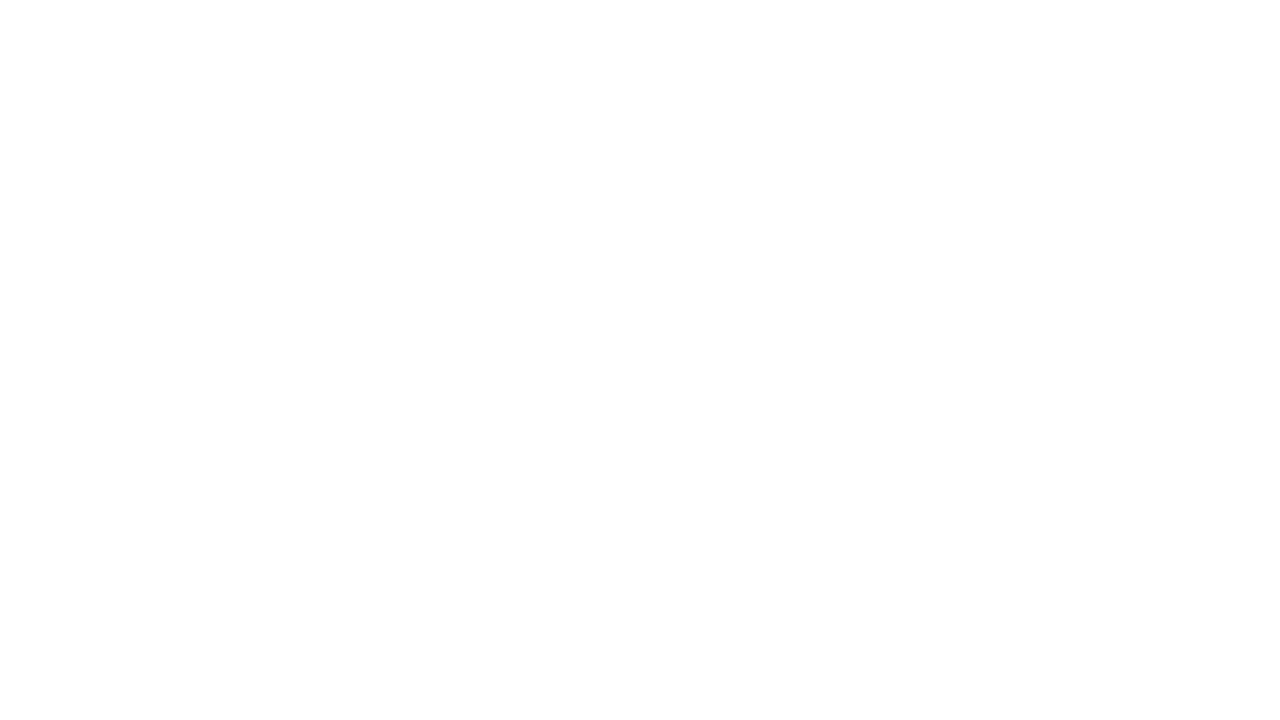